Tests interaction with a virtual piano keyboard on a music lessons page by clicking on three different piano key buttons using CSS and XPath selectors.

Starting URL: https://www.apronus.com/music/lessons/unit01.htm

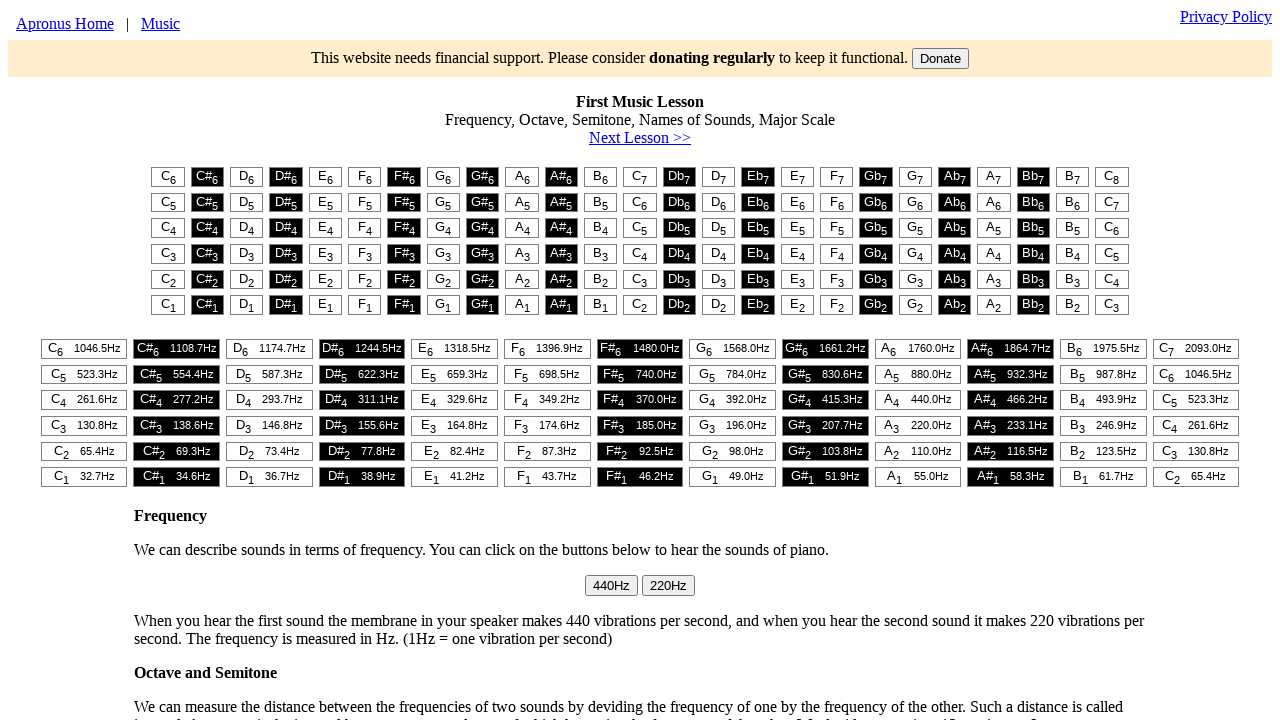

Clicked first piano key button using CSS selector at (173, 180) on #t1 > table > tr:nth-child(1) > td:nth-child(1) > button > sub
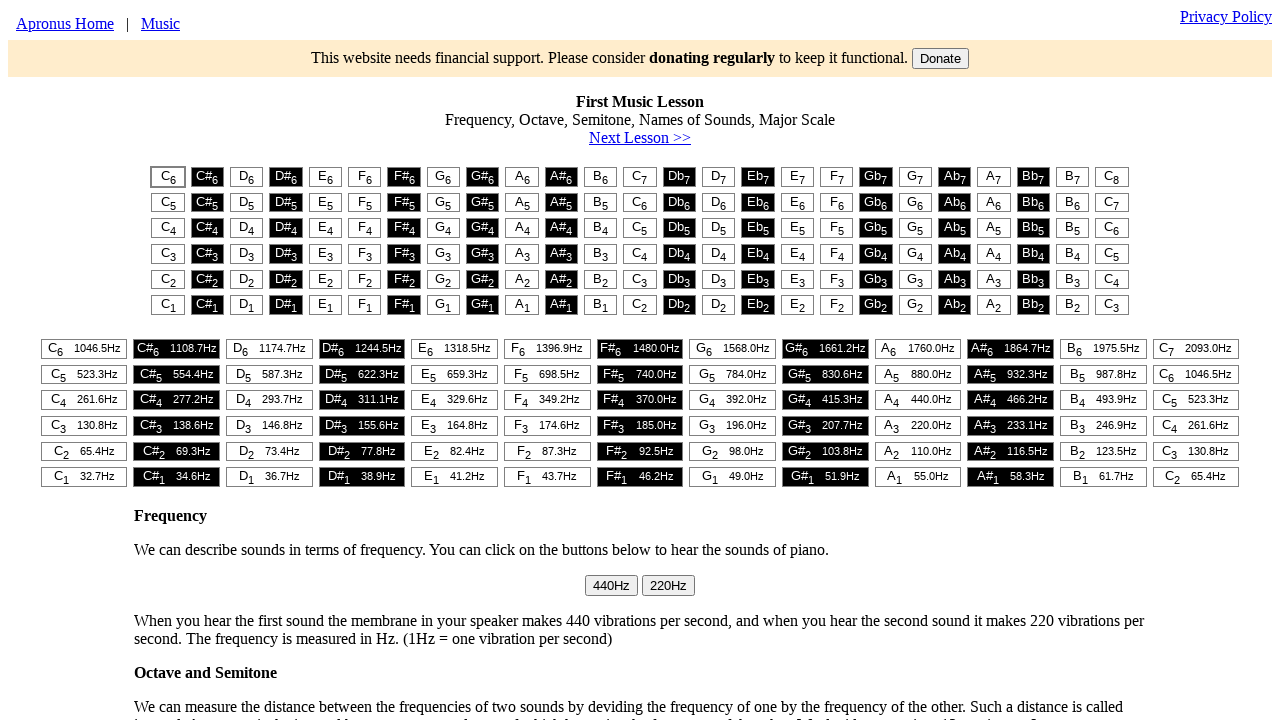

Clicked second piano key button at (168, 228) on #t1 > table > tr:nth-child(3) > td:nth-child(1) > button
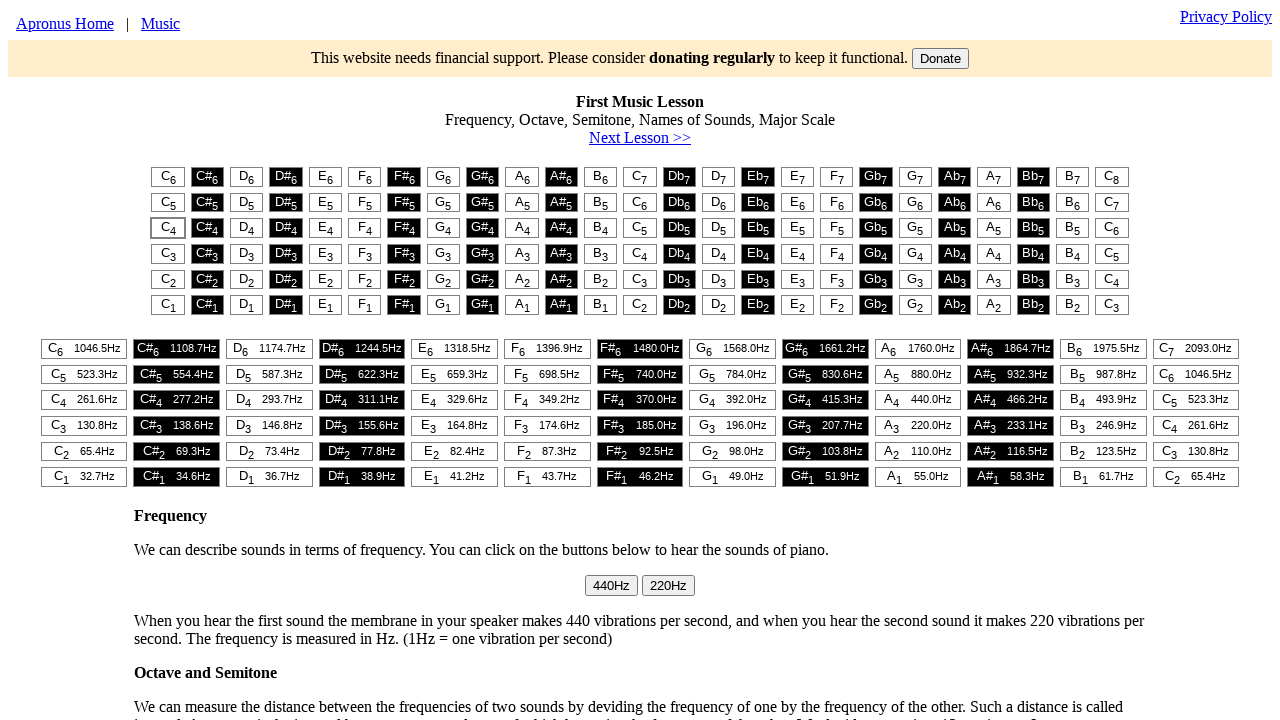

Clicked third piano key button using XPath selector at (251, 205) on xpath=//html//body//div[3]//table/tr[2]//td[3]//button//sub
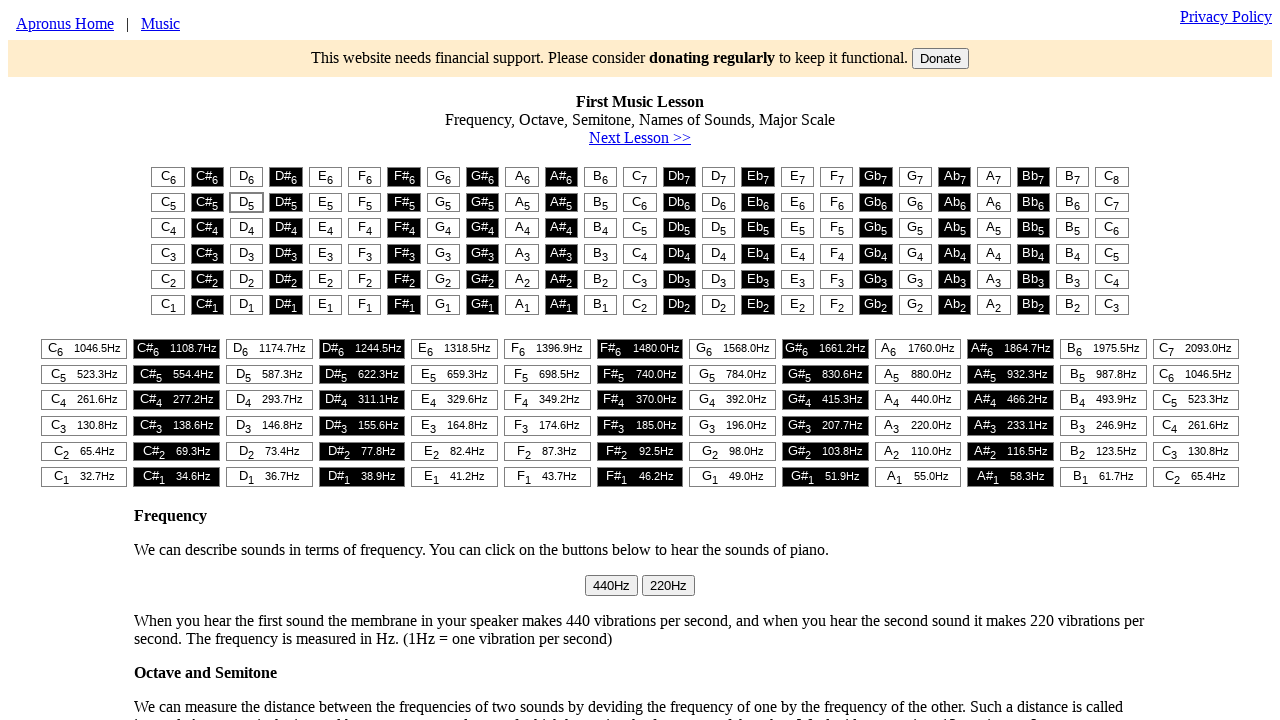

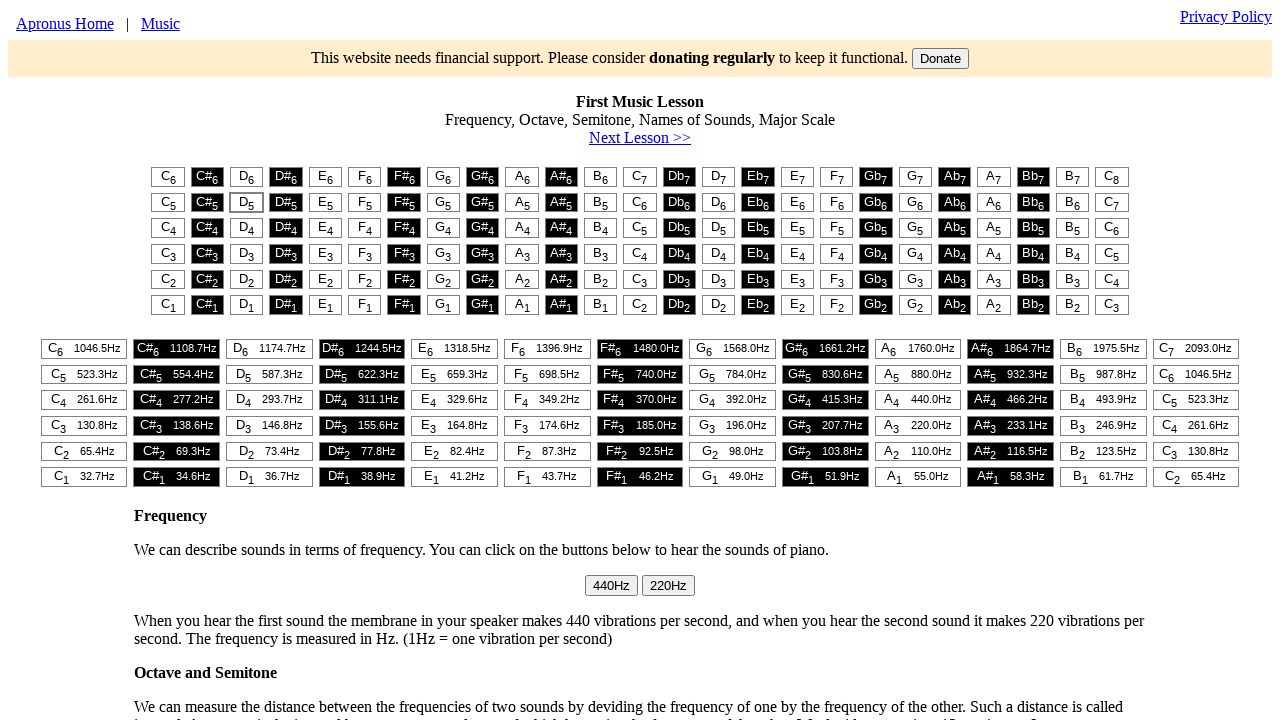